Tests file upload functionality on a practice form by scrolling to the upload section and selecting a file

Starting URL: https://demoqa.com/automation-practice-form

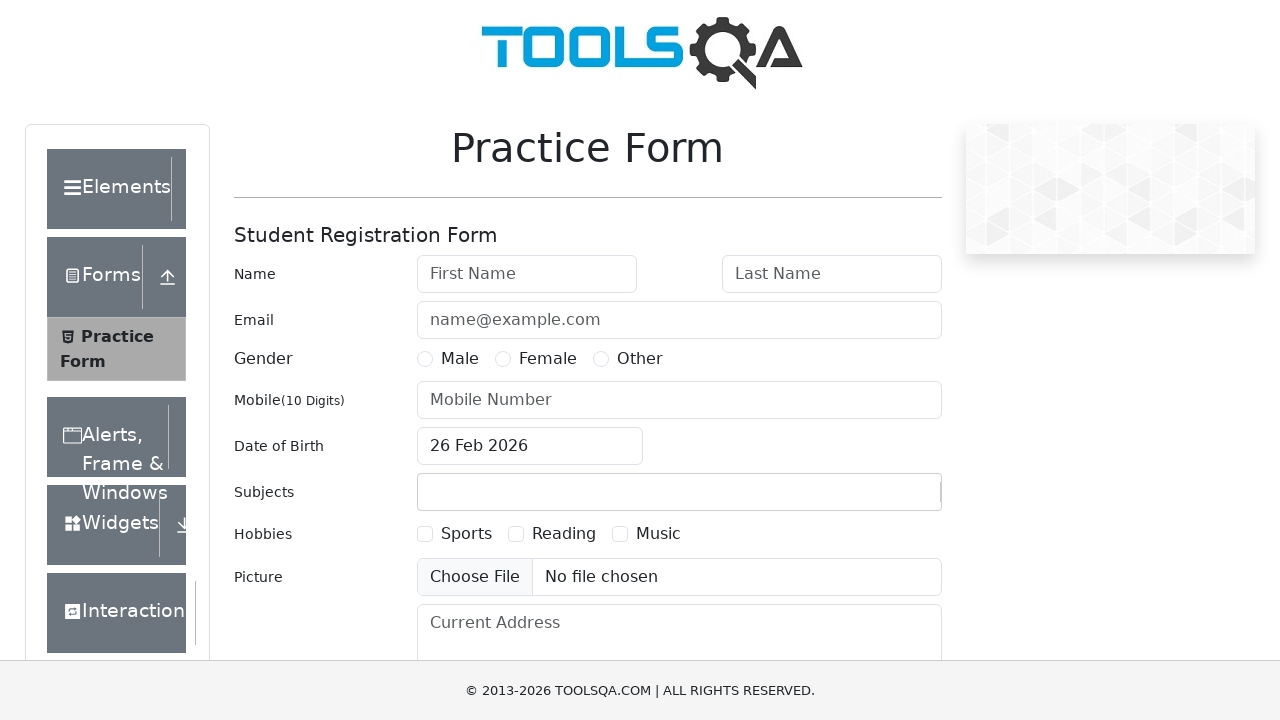

Scrolled down 450px to reveal file upload section
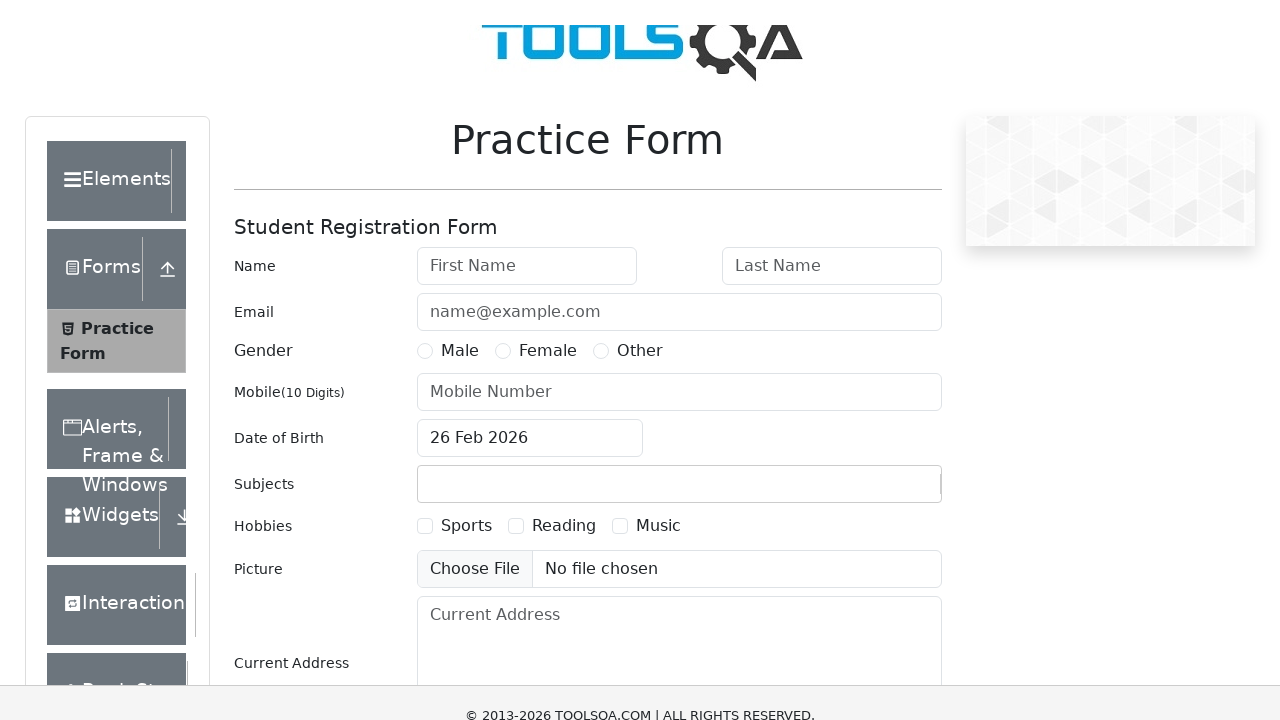

Uploaded test_image.jpg to the file input field
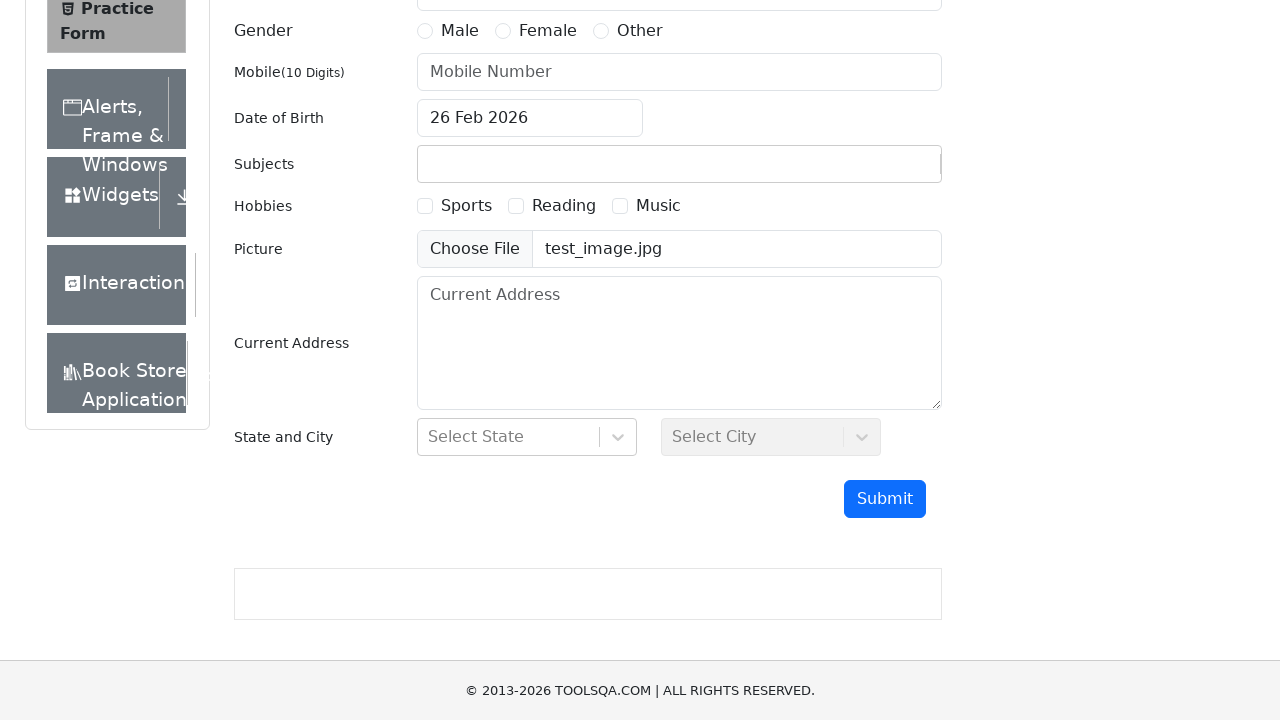

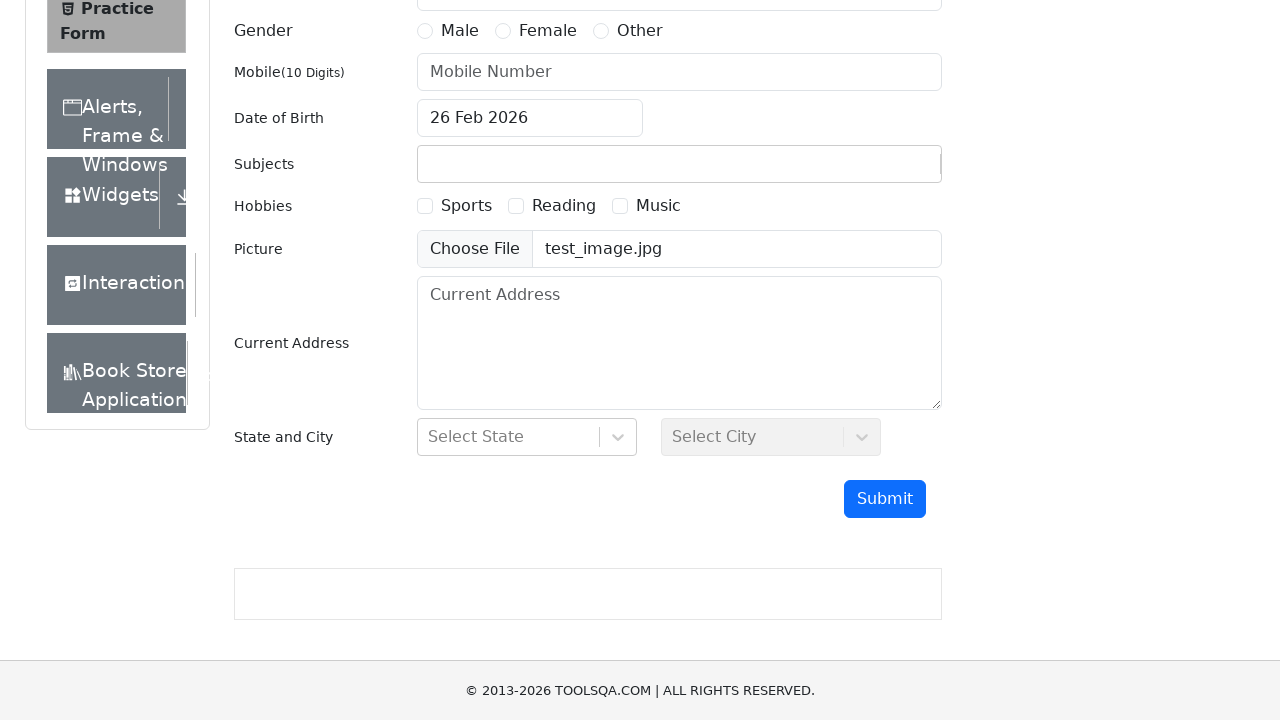